Tests TodoMVC app with Dojo by adding three todo items, checking one off, and verifying 2 items remain

Starting URL: https://todomvc.com/

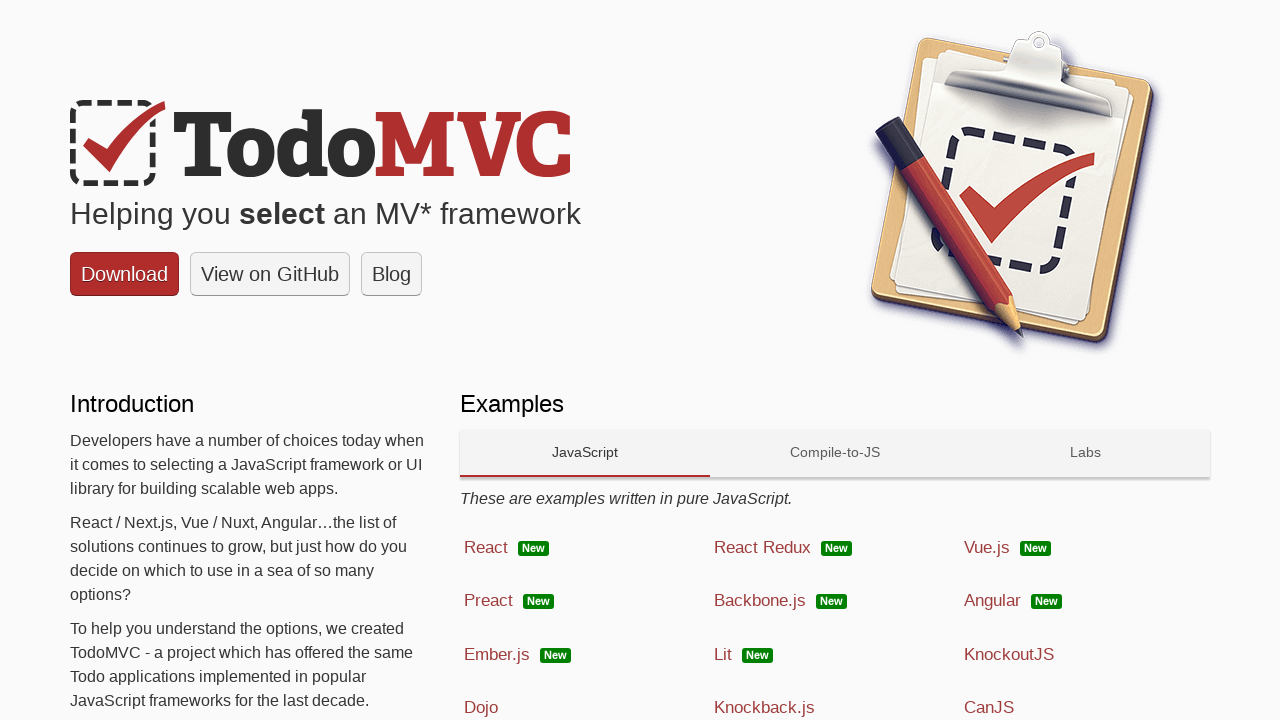

Clicked on Dojo technology link at (585, 704) on a:has-text('Dojo')
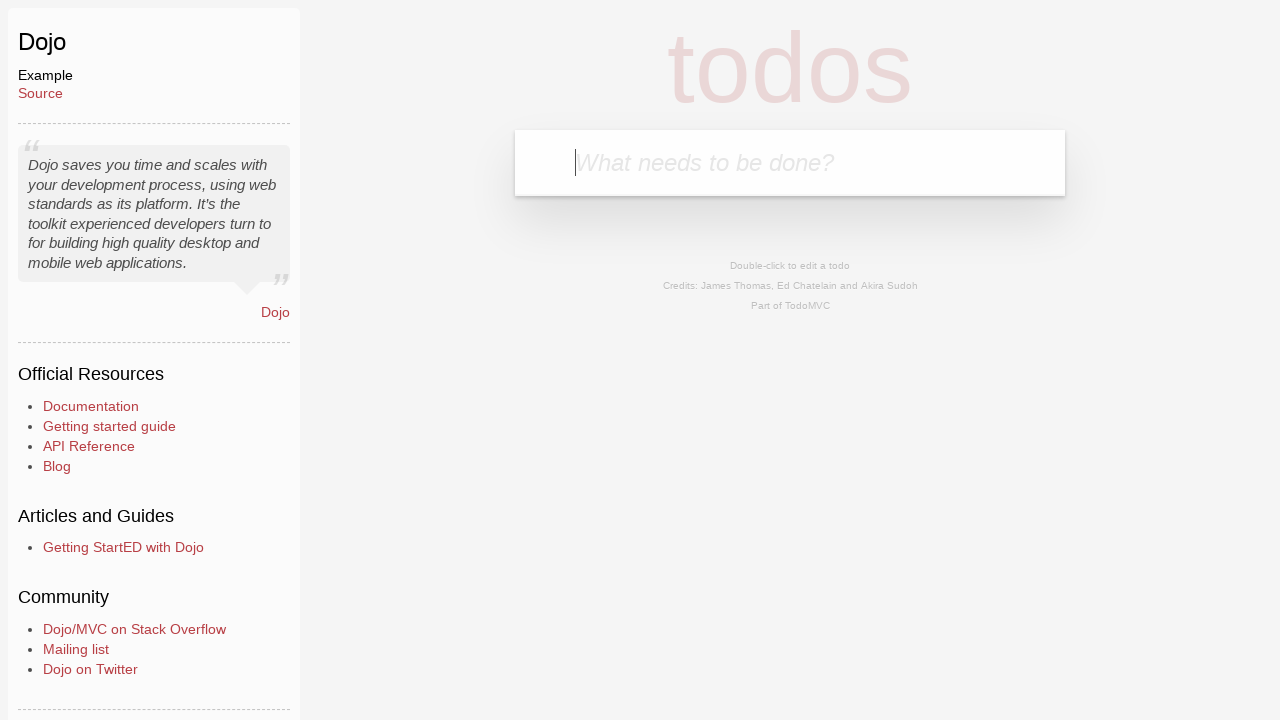

Filled todo input field with 'Clean the car' on input[placeholder='What needs to be done?']
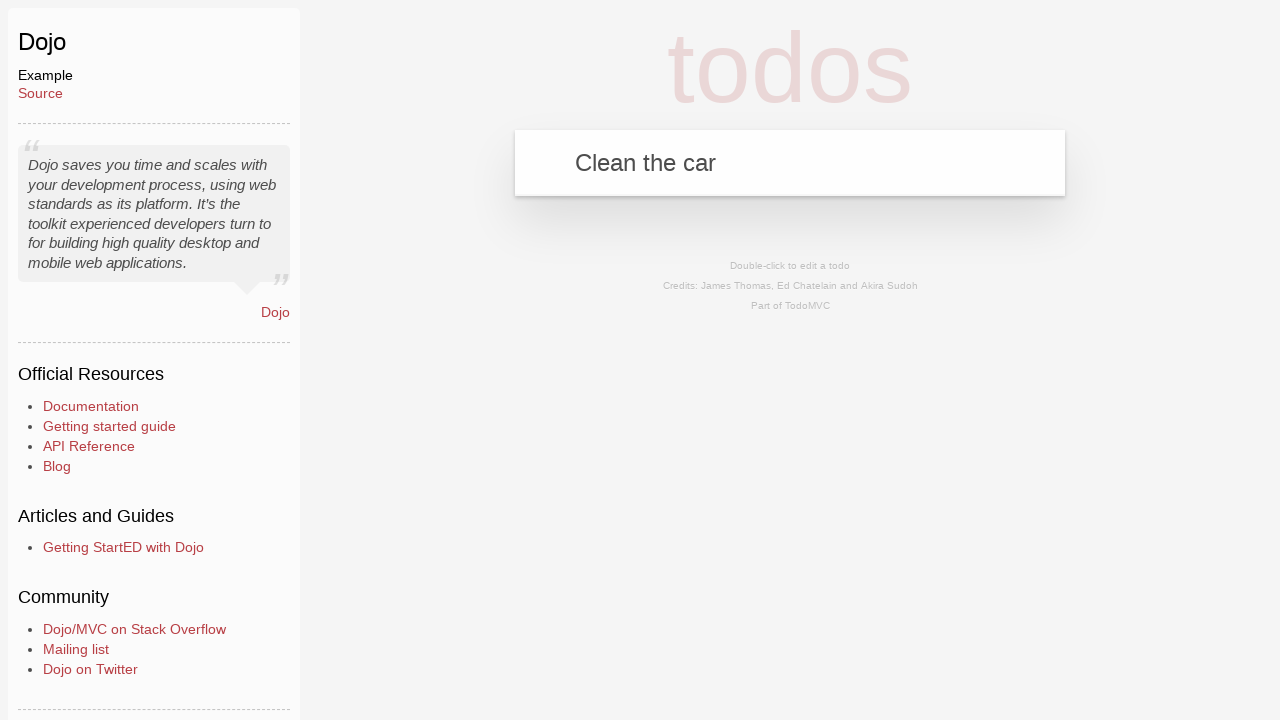

Pressed Enter to add first todo item on input[placeholder='What needs to be done?']
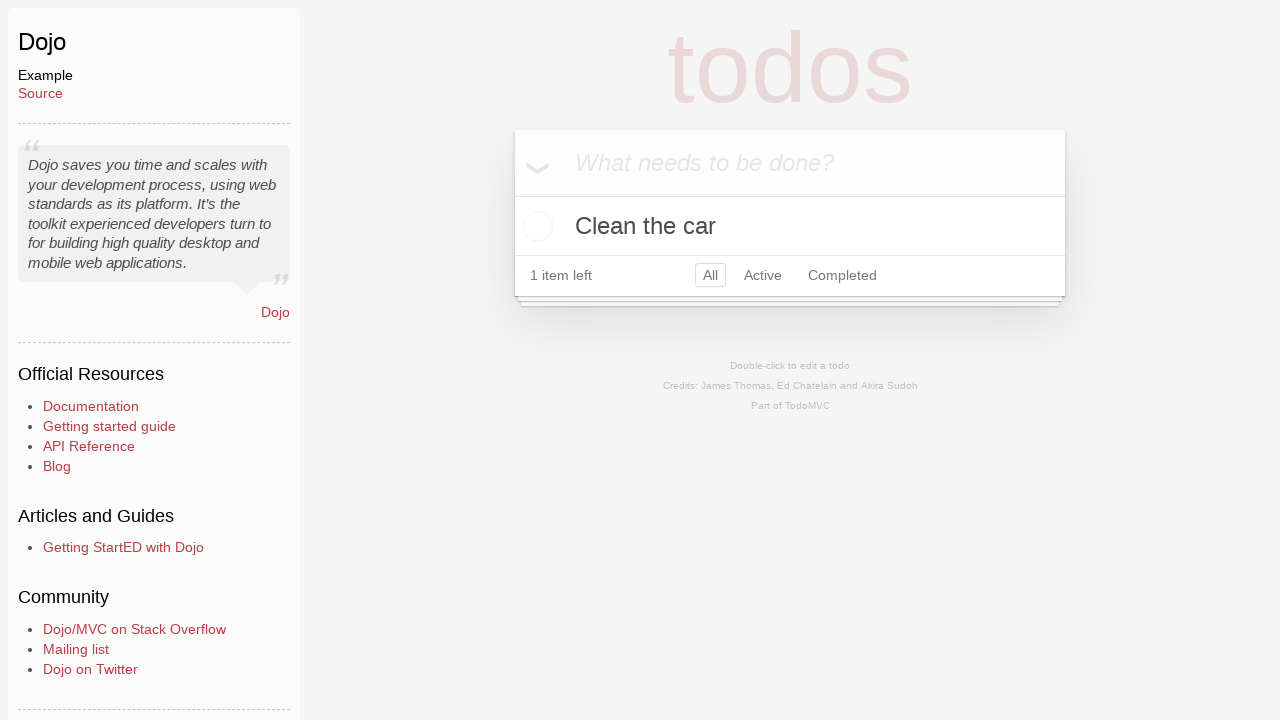

Filled todo input field with 'Buy eggs' on input[placeholder='What needs to be done?']
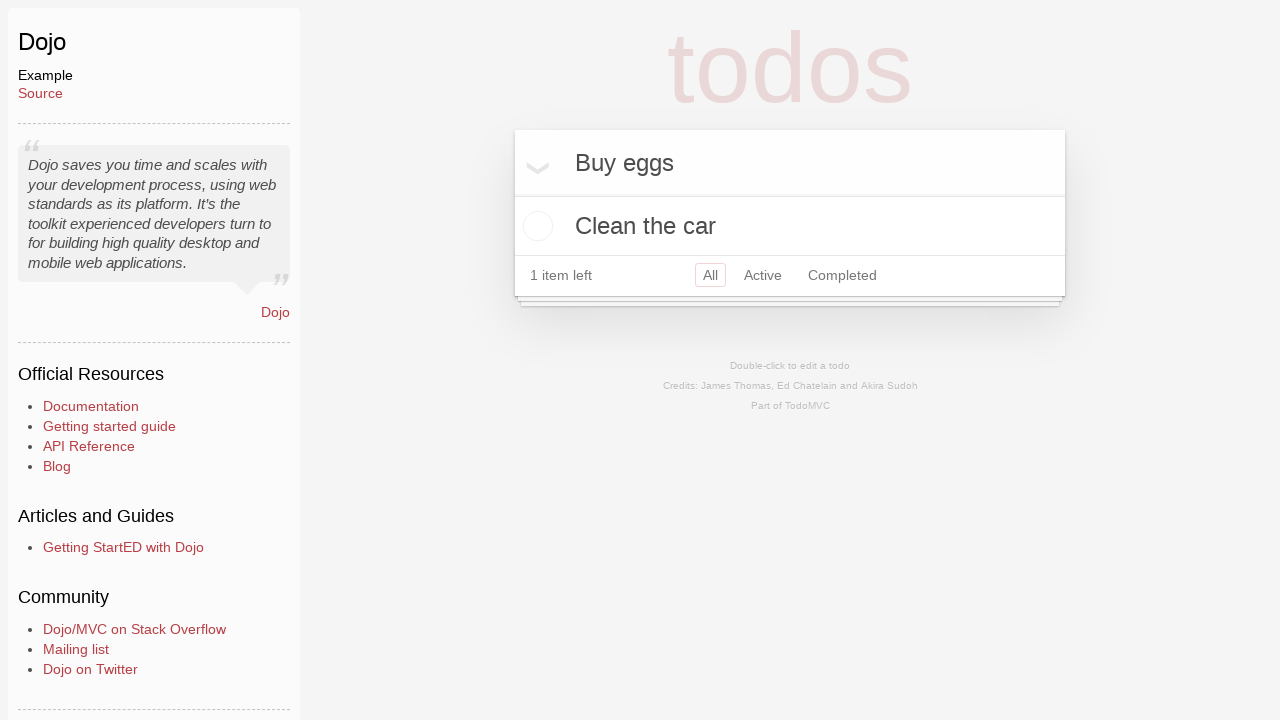

Pressed Enter to add second todo item on input[placeholder='What needs to be done?']
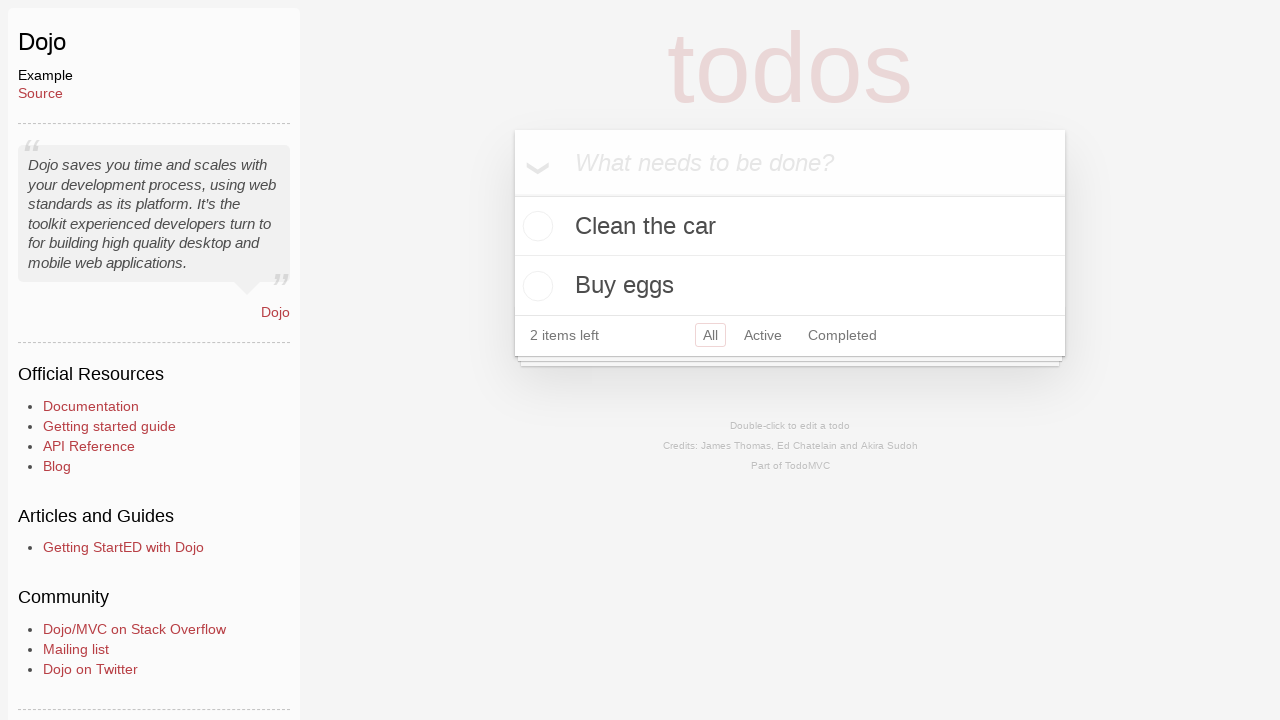

Filled todo input field with 'Buy ketchup' on input[placeholder='What needs to be done?']
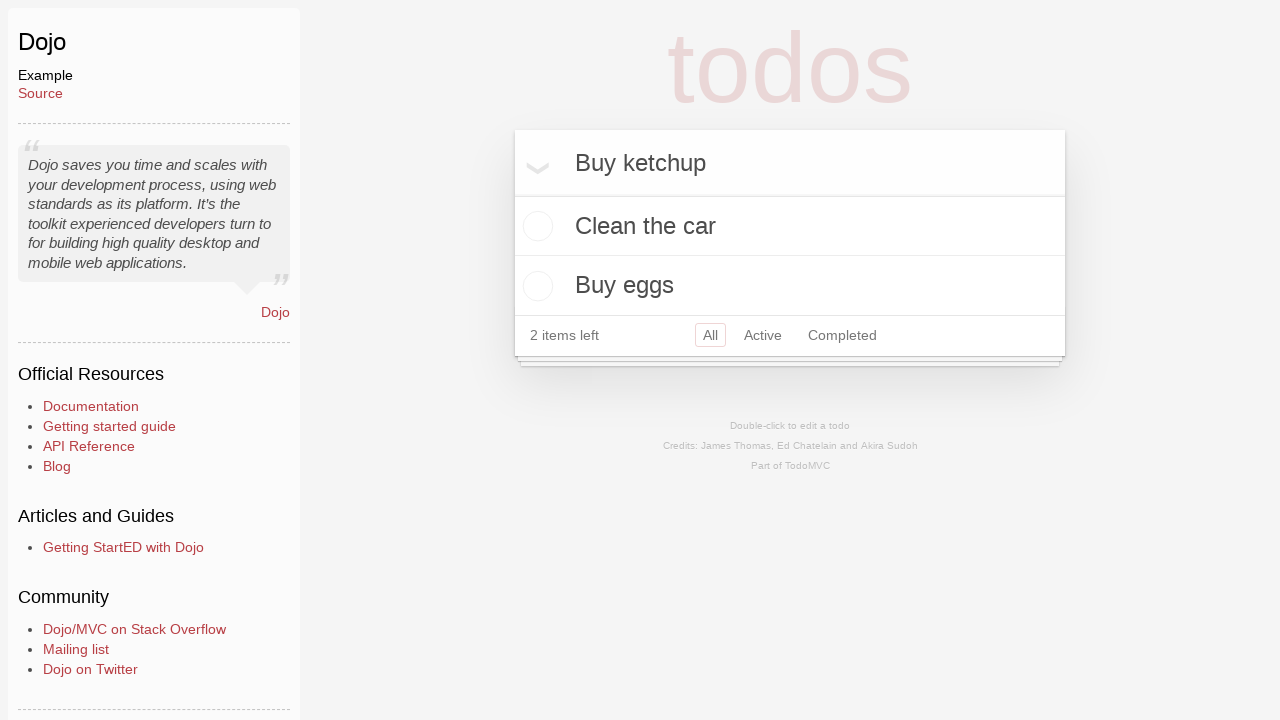

Pressed Enter to add third todo item on input[placeholder='What needs to be done?']
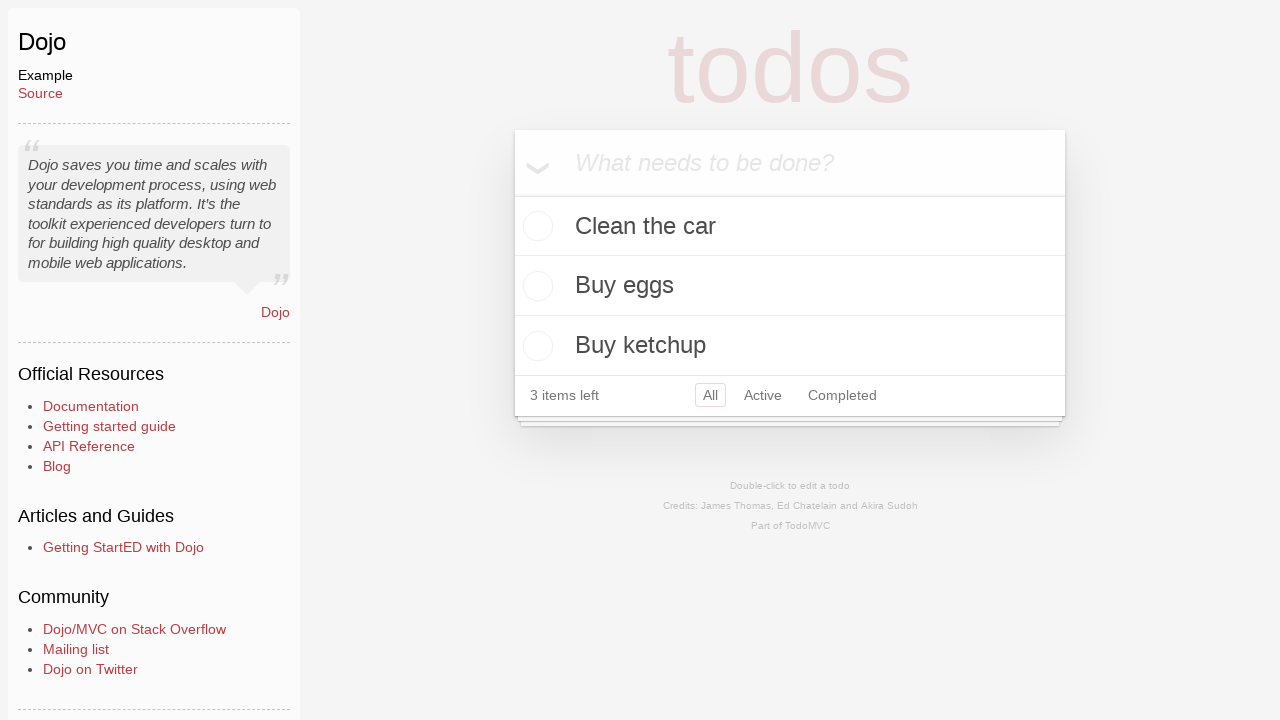

Checked off 'Clean the car' todo item at (535, 226) on input.toggle[type='checkbox']:near(label:has-text('Clean the car'))
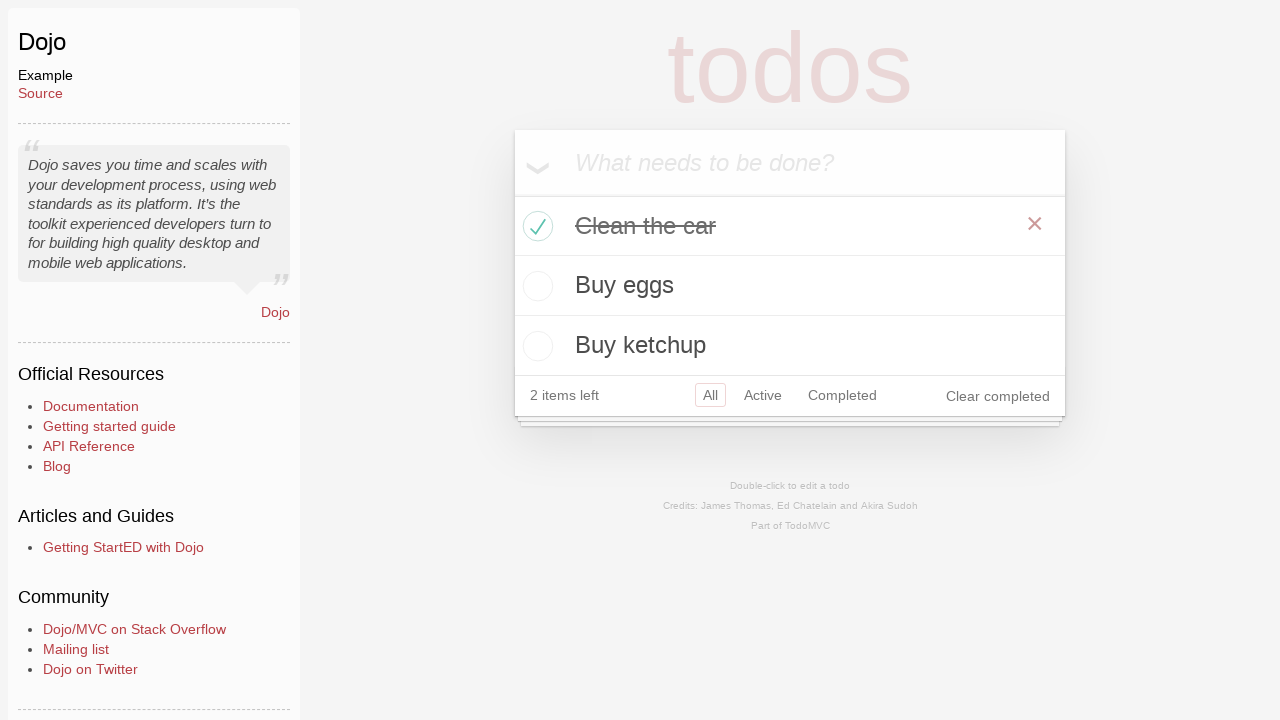

Verified that 2 items remain in todo list
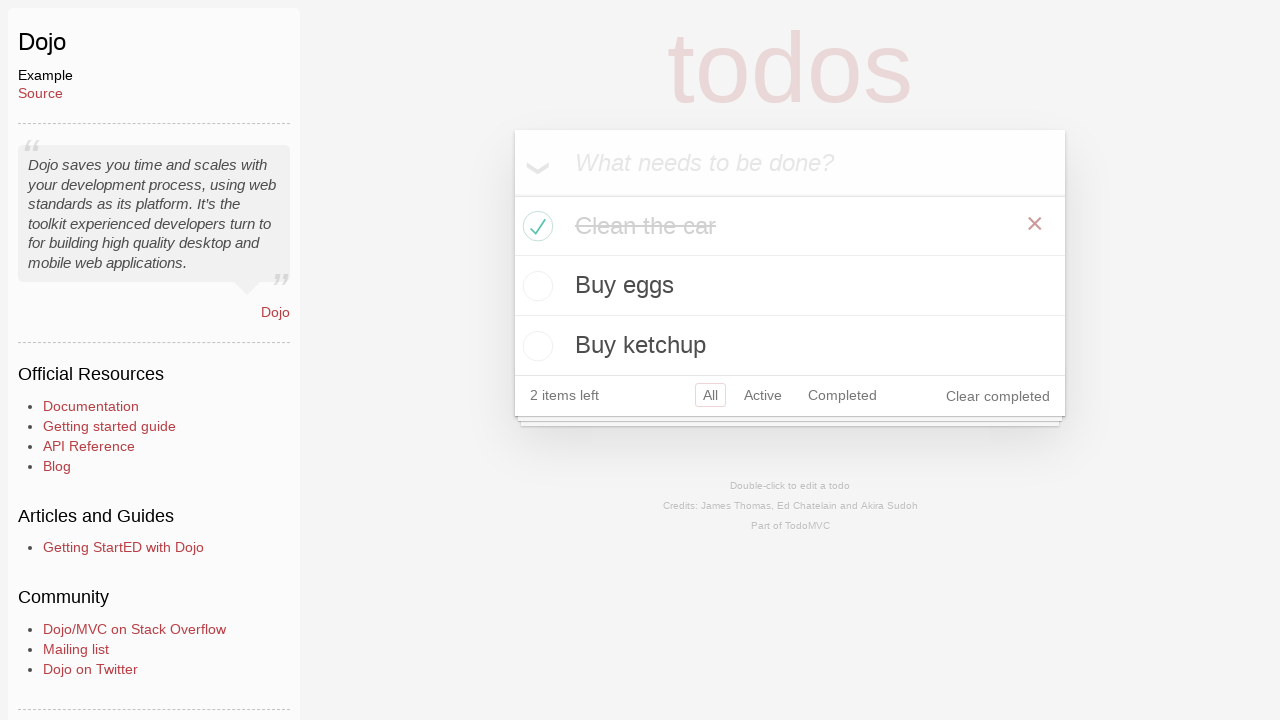

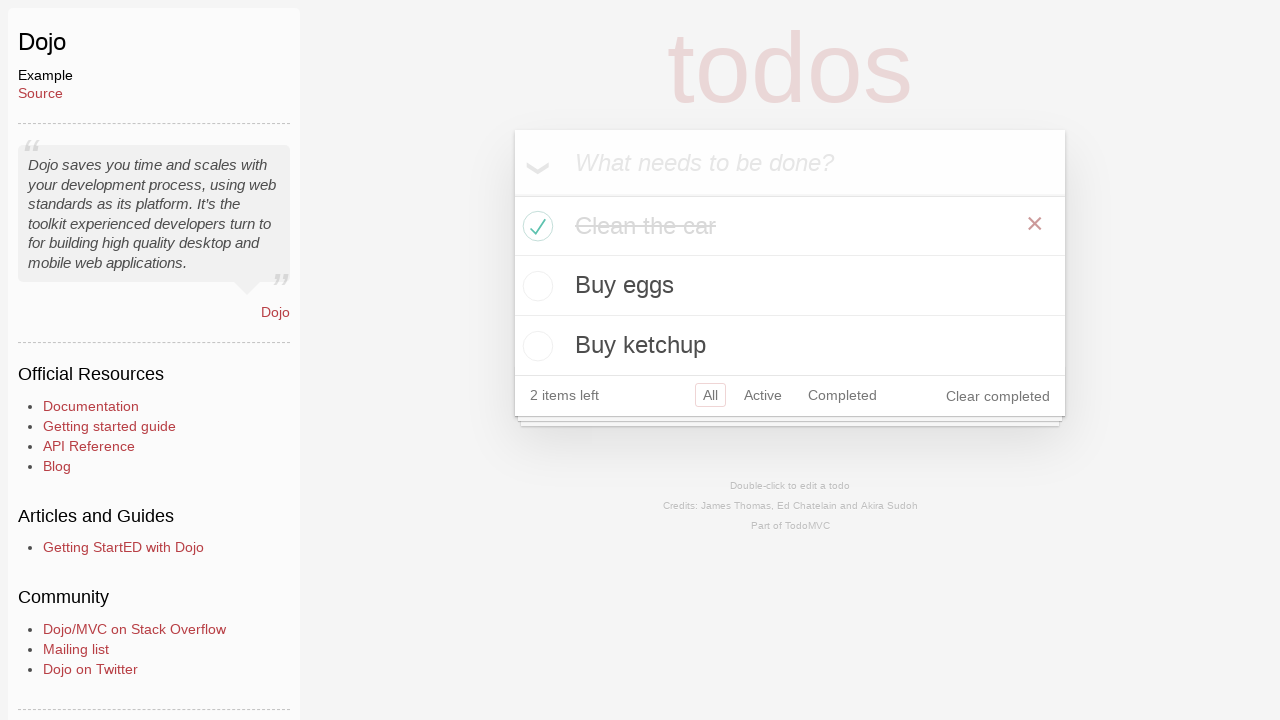